Tests the clinical guidelines page filtering functionality by closing any popup modal, selecting document type and category filters, and verifying that filtered results are displayed.

Starting URL: https://www.anthem.com/ca/provider/policies/clinical-guidelines/updates/

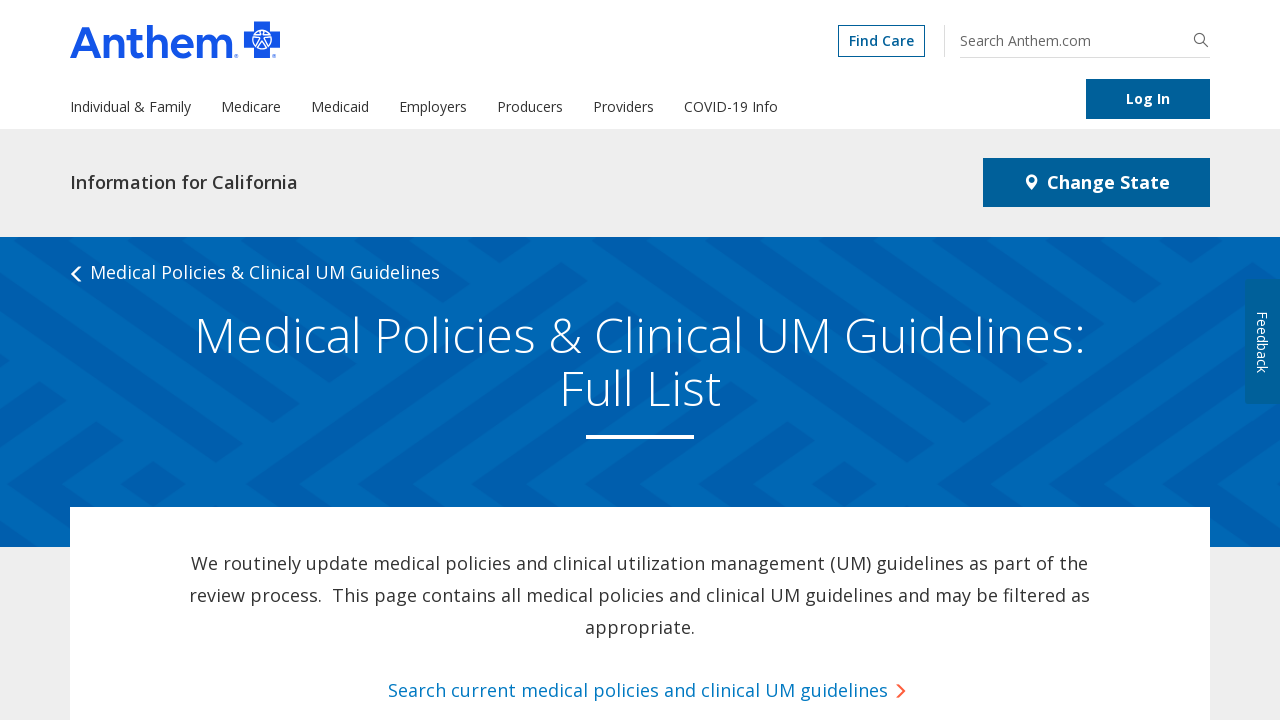

No popup modal found or already handled on button.btn.btn-primary:has-text('Continue')
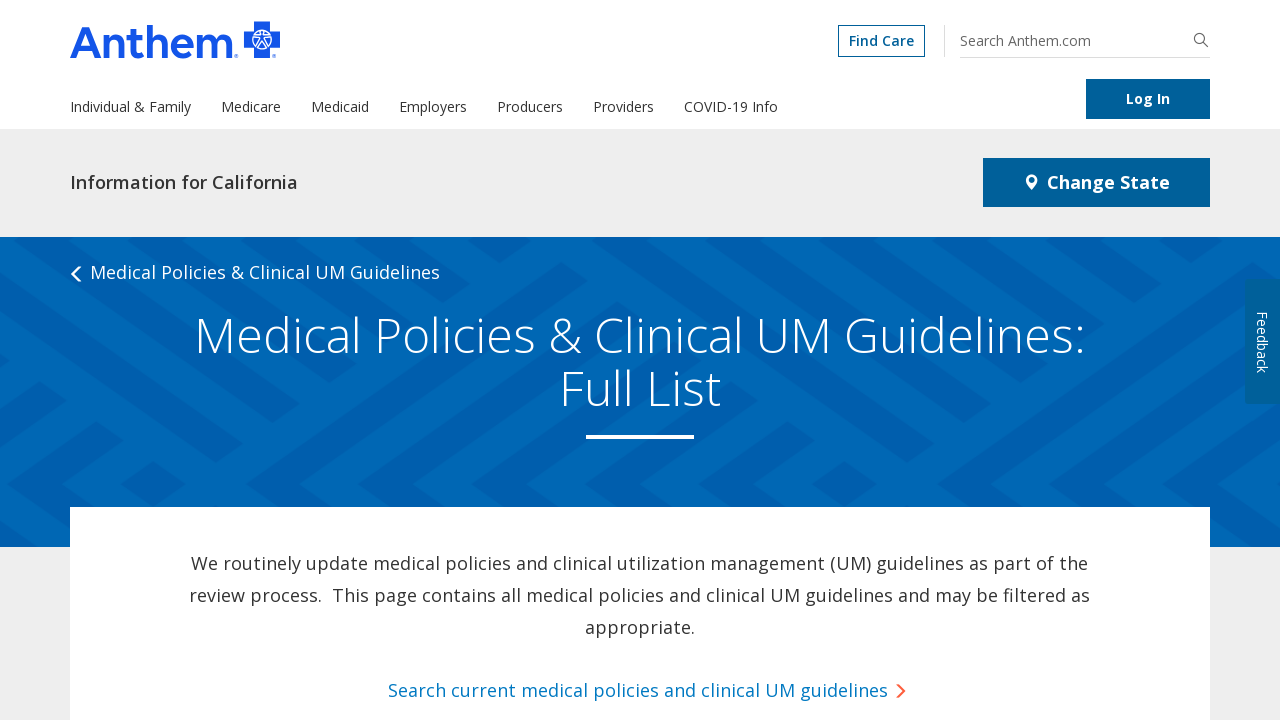

Clicked document type filter button at (272, 361) on #formsDocTypeFilter_button
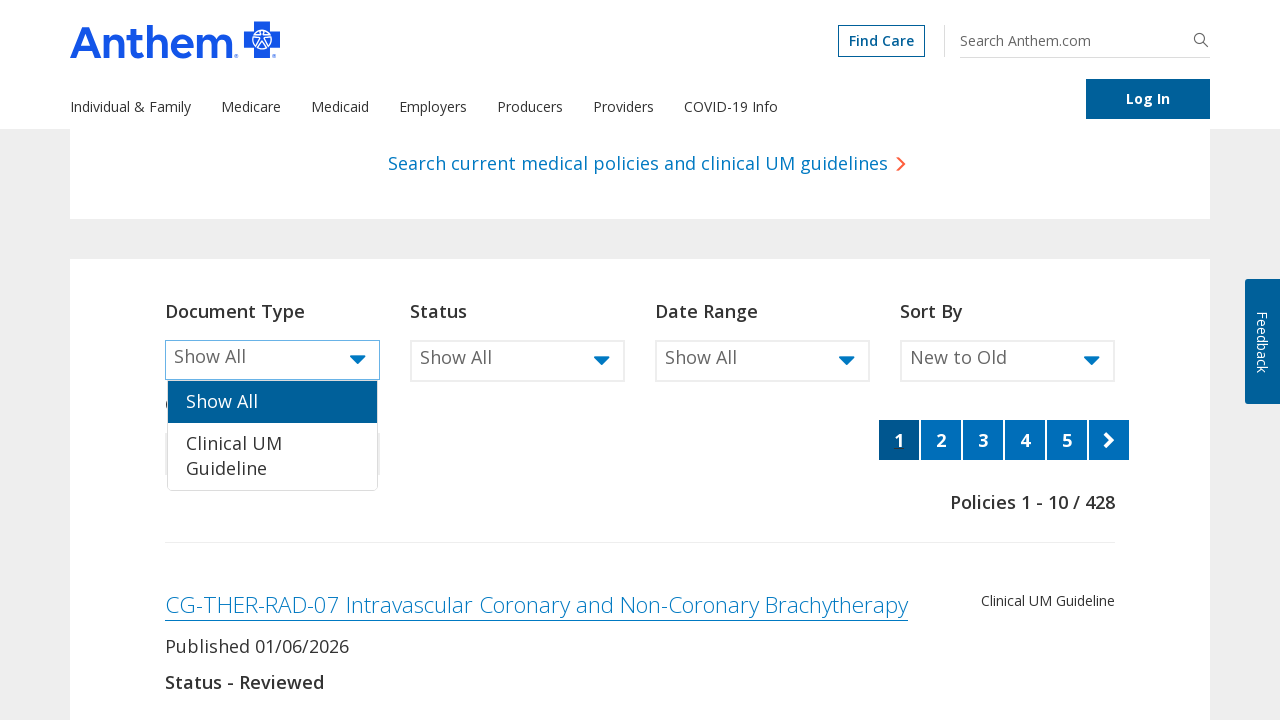

Waited 500ms for document type dropdown to appear
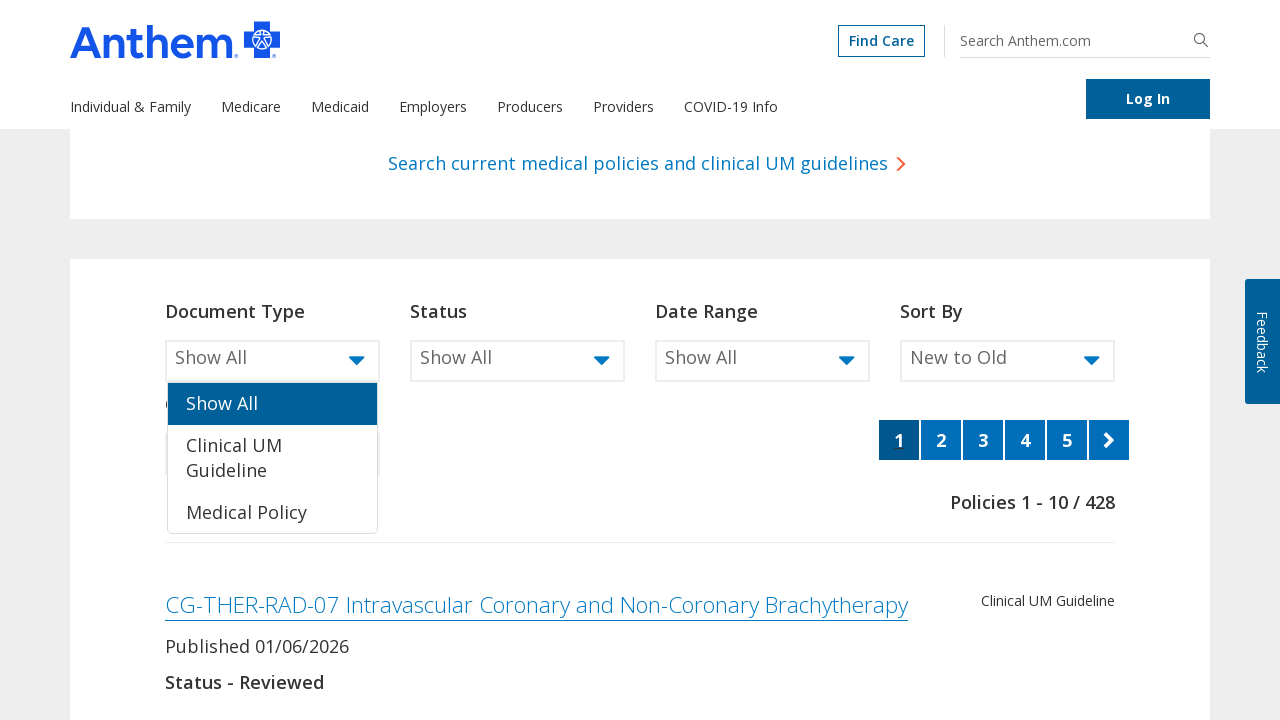

Selected 'medicalpolicy' option from document type dropdown at (272, 512) on li[data-value='medicalpolicy']
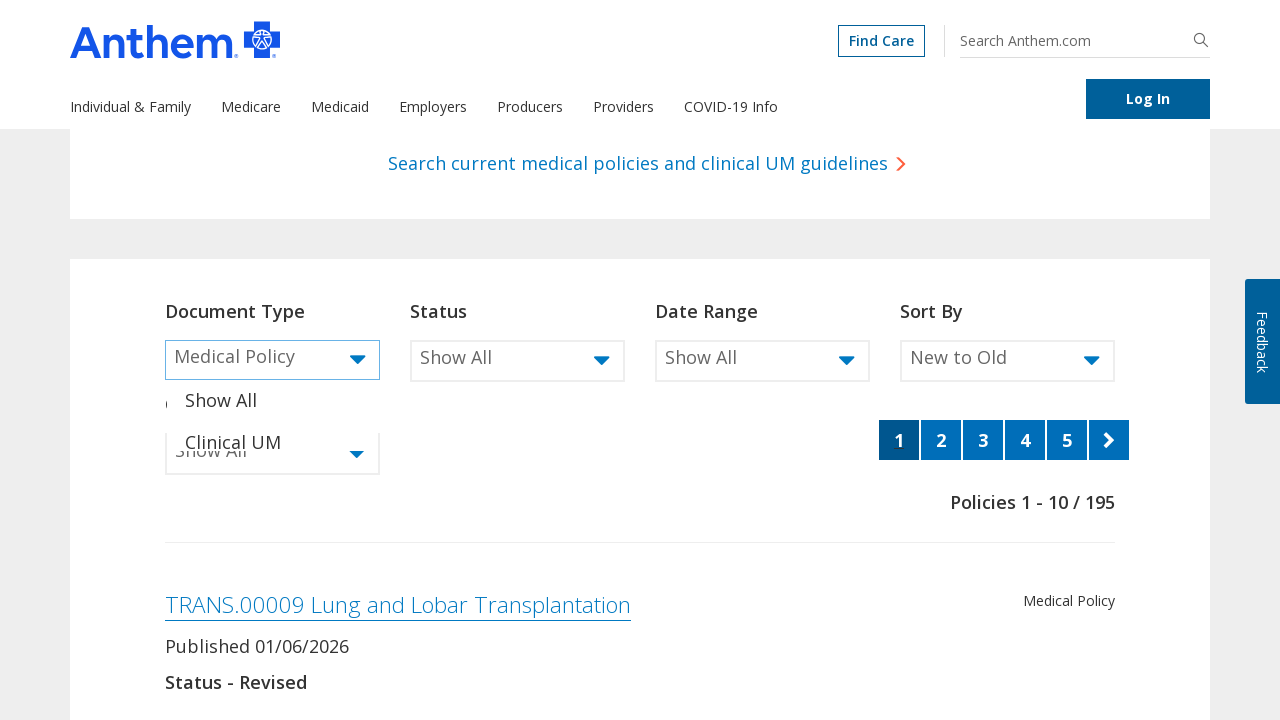

Waited 500ms for filter to apply
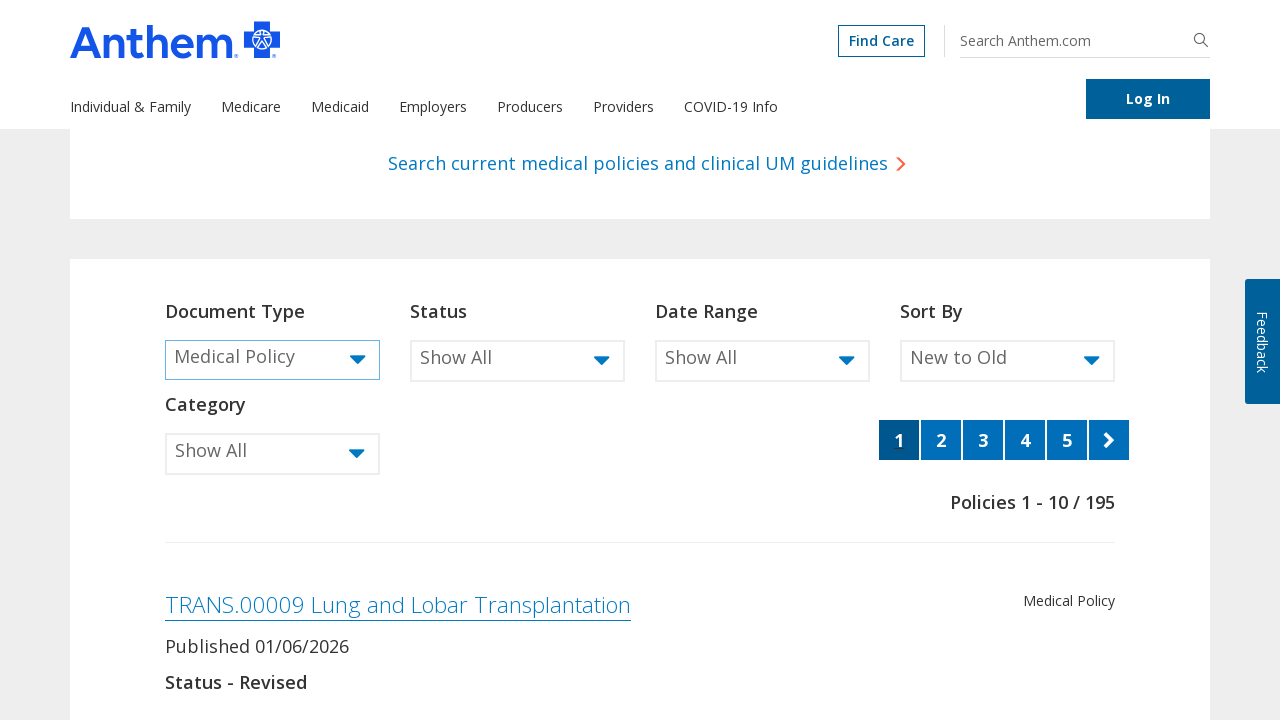

Clicked category filter button at (272, 454) on #categoryFilter_button
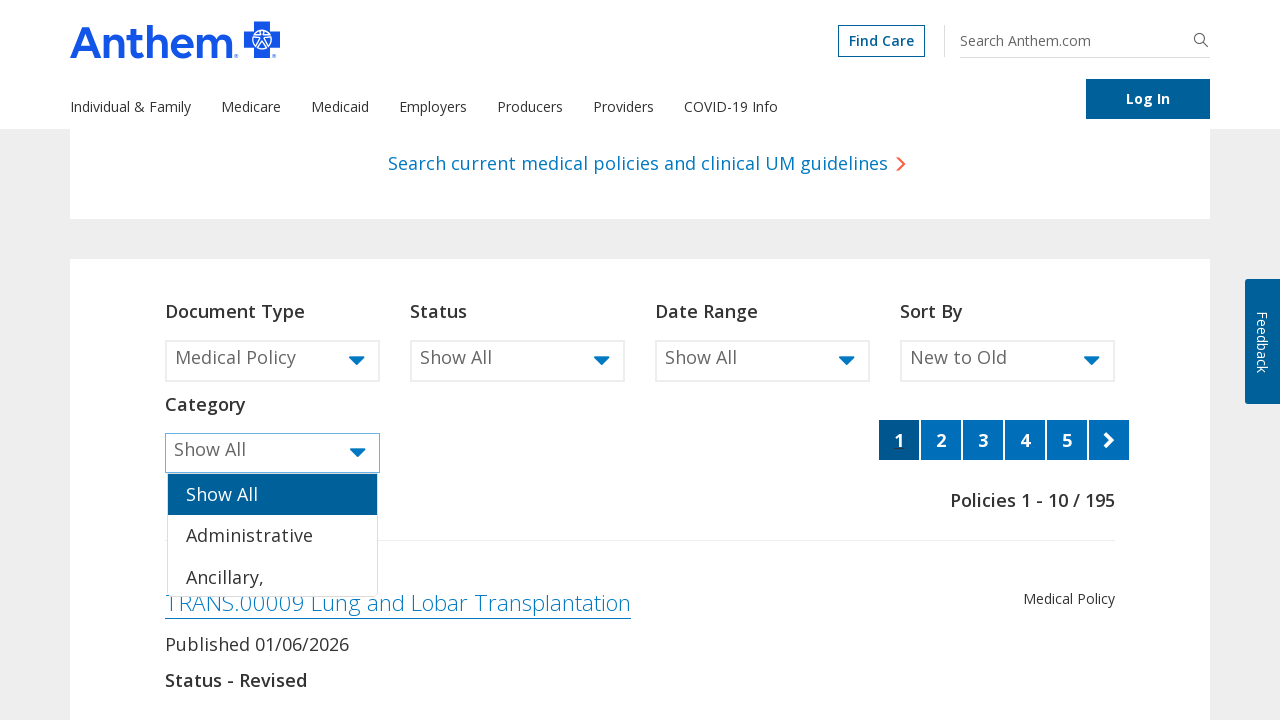

Waited 500ms for category dropdown to appear
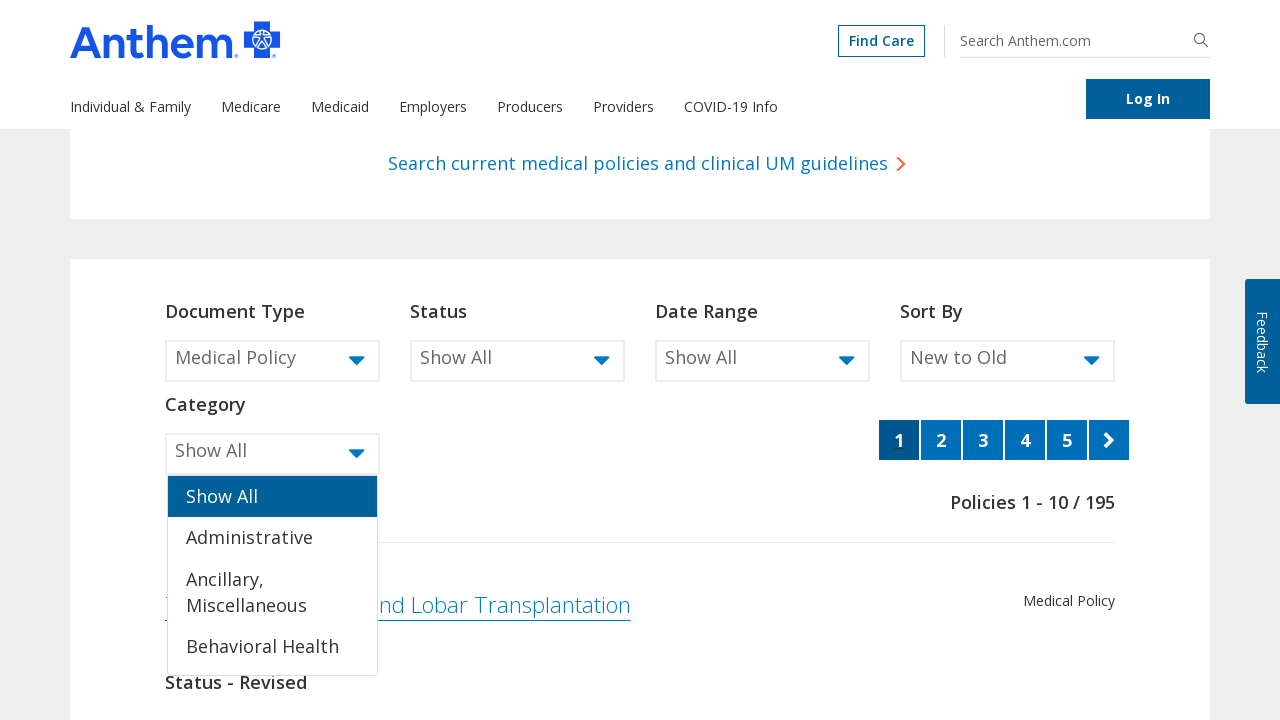

Selected 'surgery' option from category dropdown at (272, 575) on li[data-value='surgery']
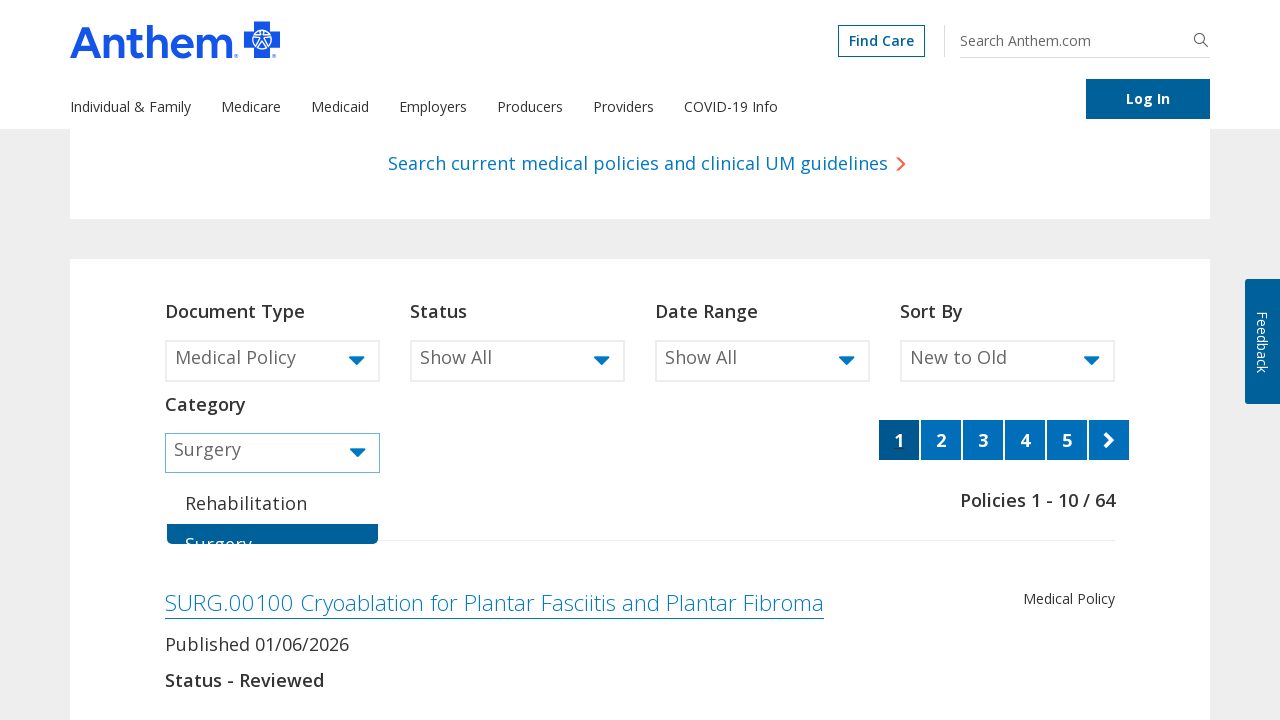

Waited 500ms for category filter to apply
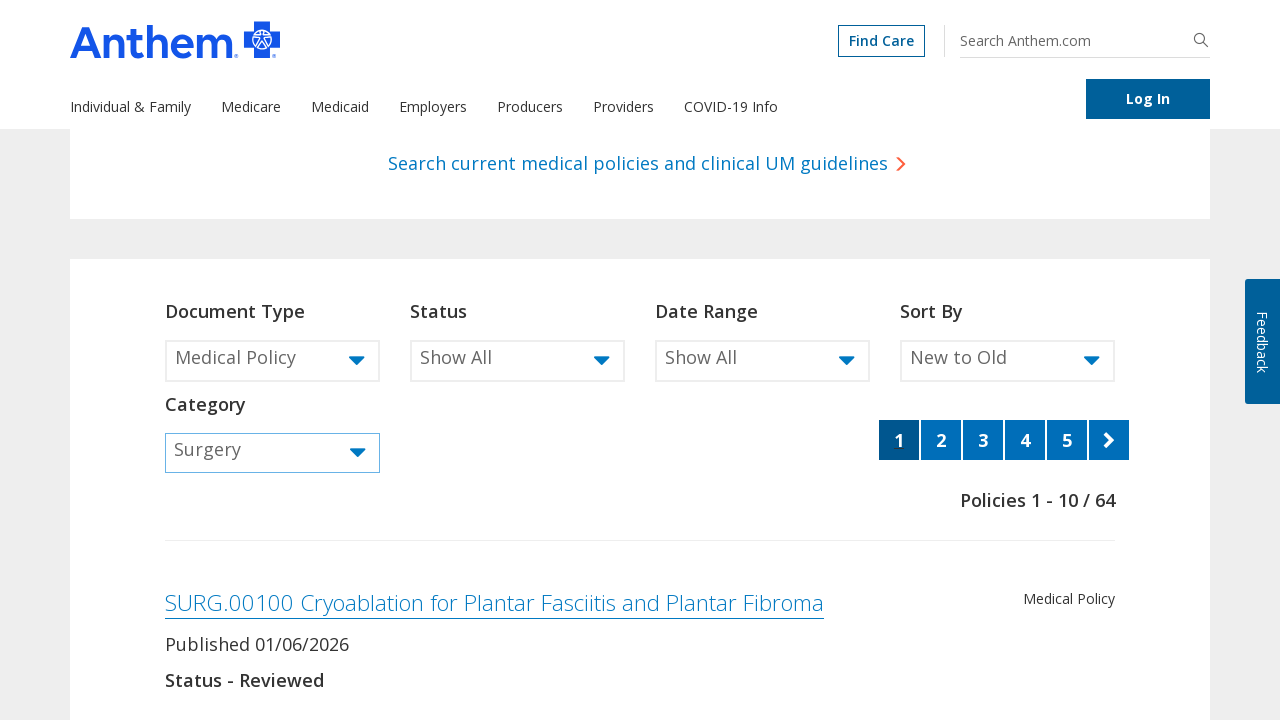

Pagination results loaded after applying filters
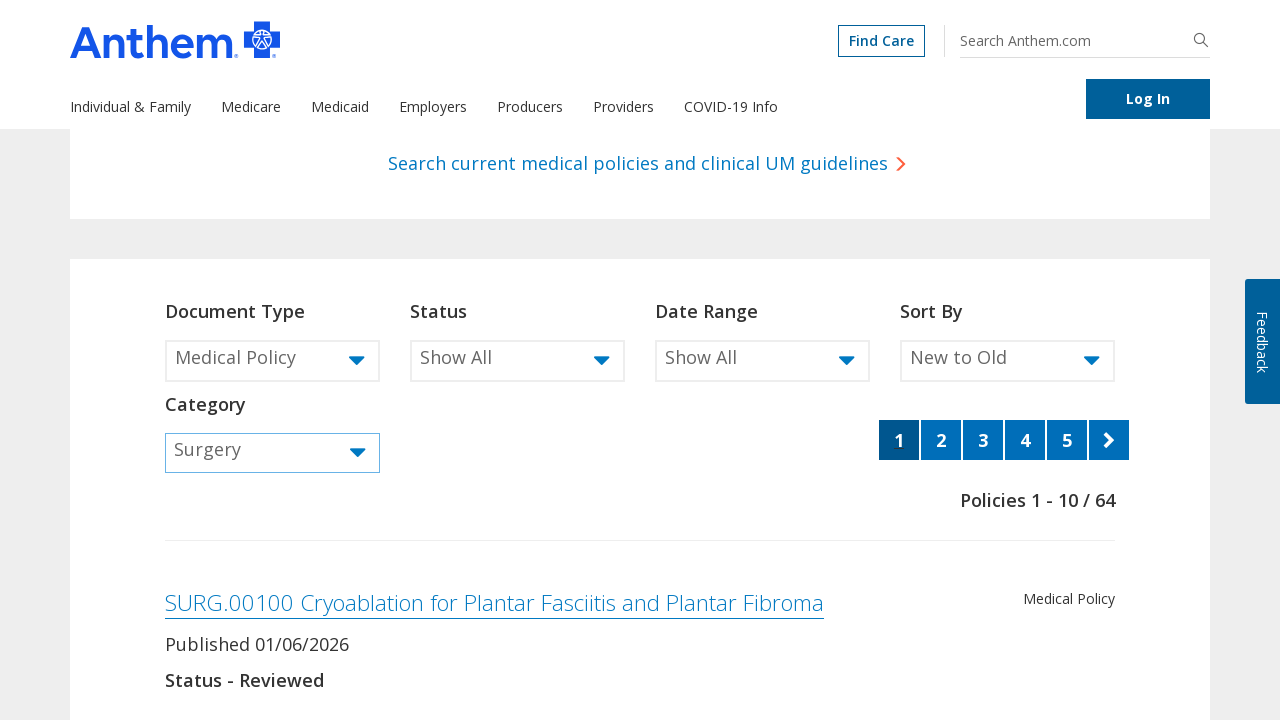

Filtered clinical guidelines results displayed with article headlines visible
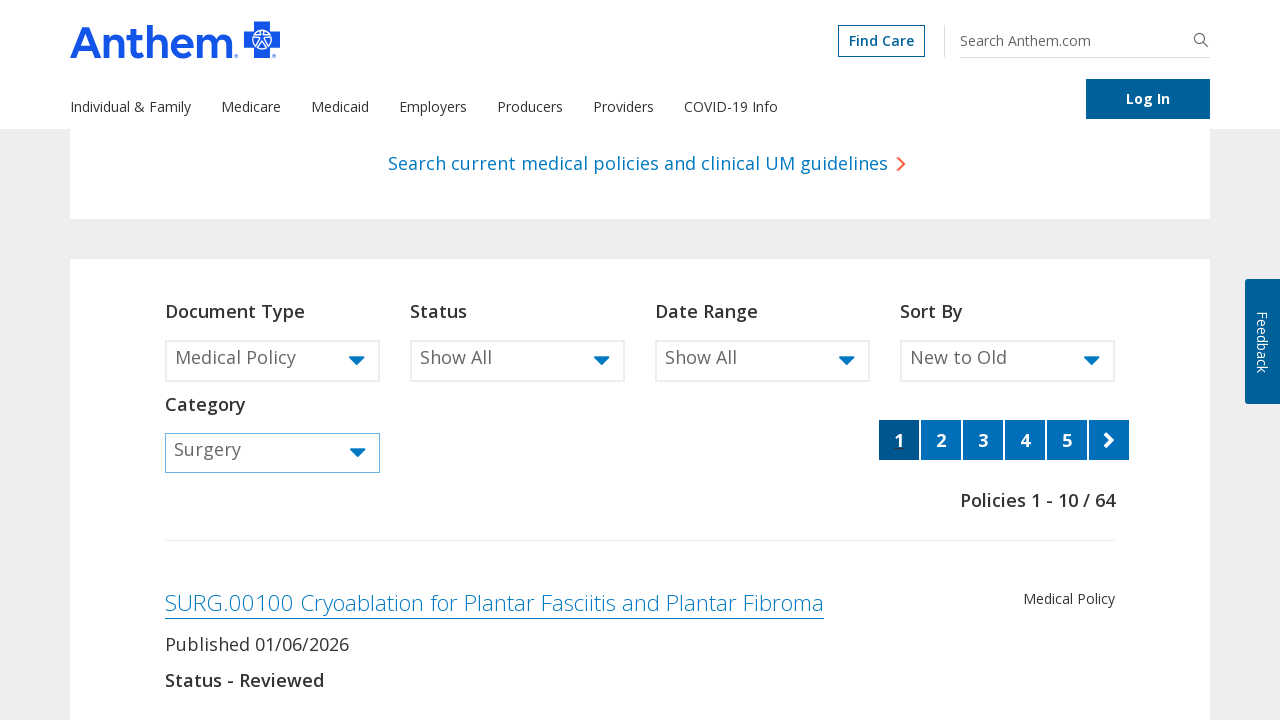

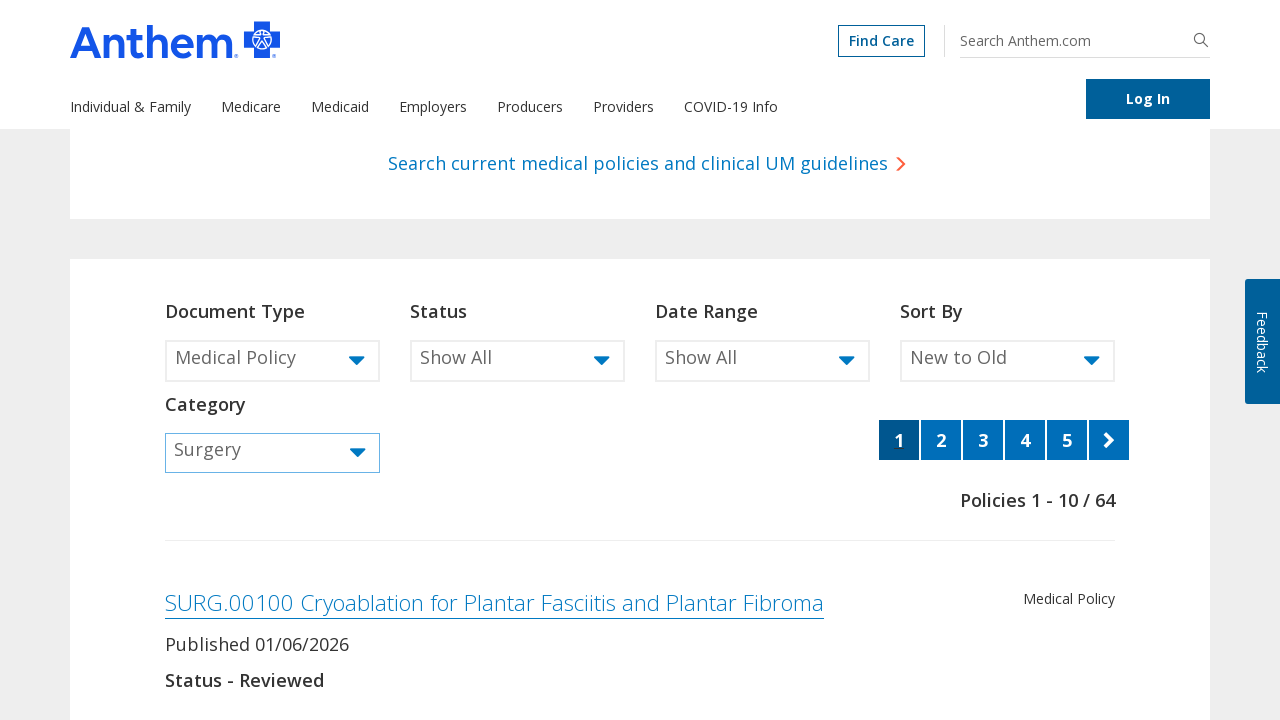